Tests user registration form by filling in all required fields including username, name, email, password, and selecting account type and country from dropdowns

Starting URL: https://uprightforum.tech/registration

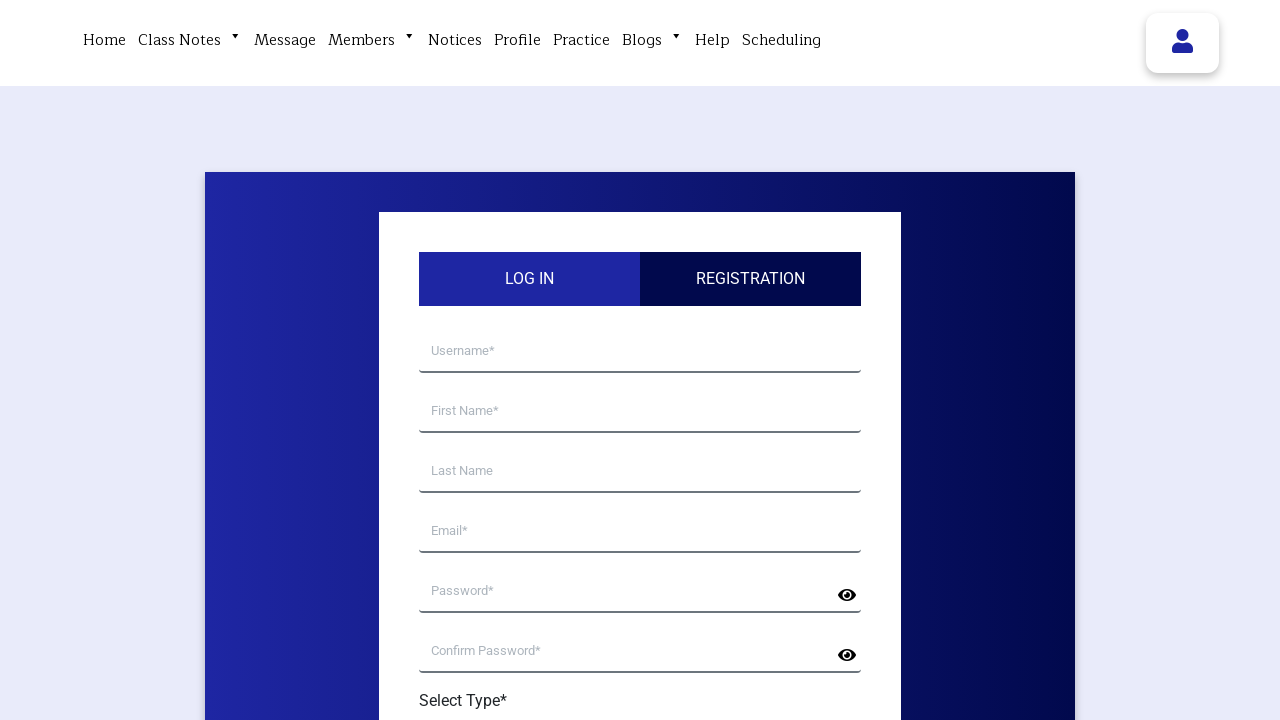

Filled username field with 'User5678' on input[name='your-username']
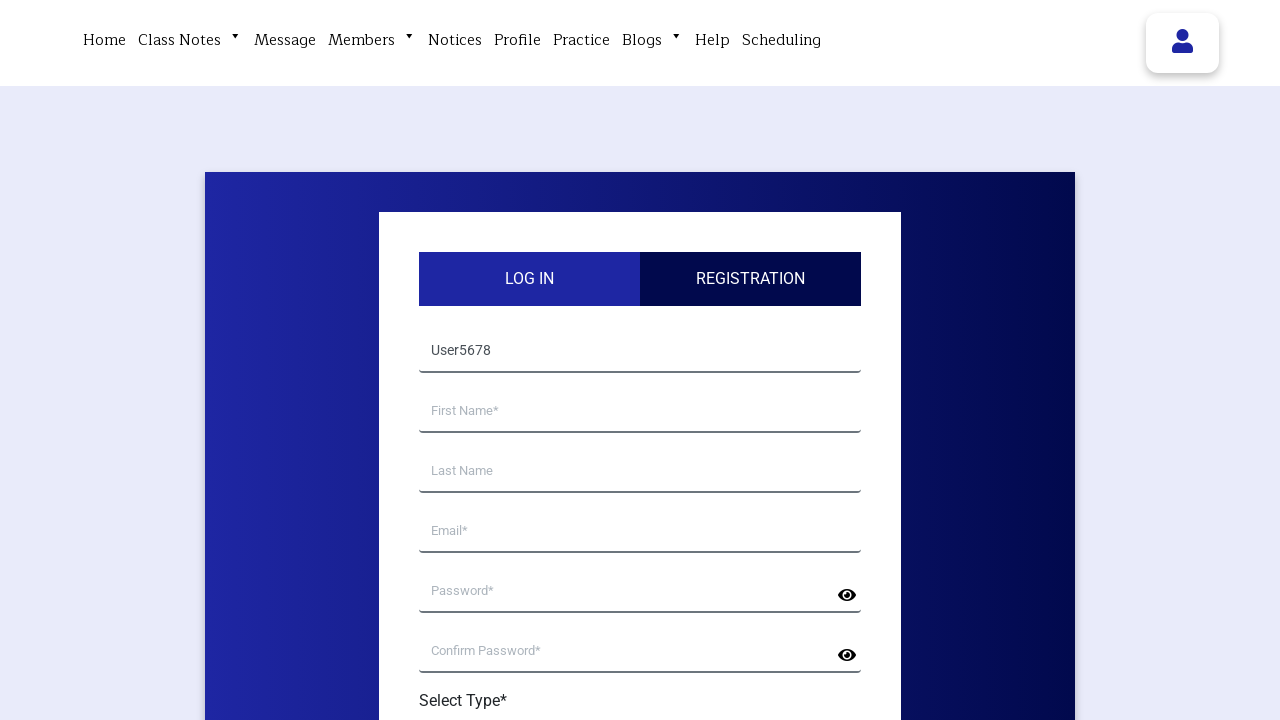

Filled first name field with 'John' on input[name='your-first-name']
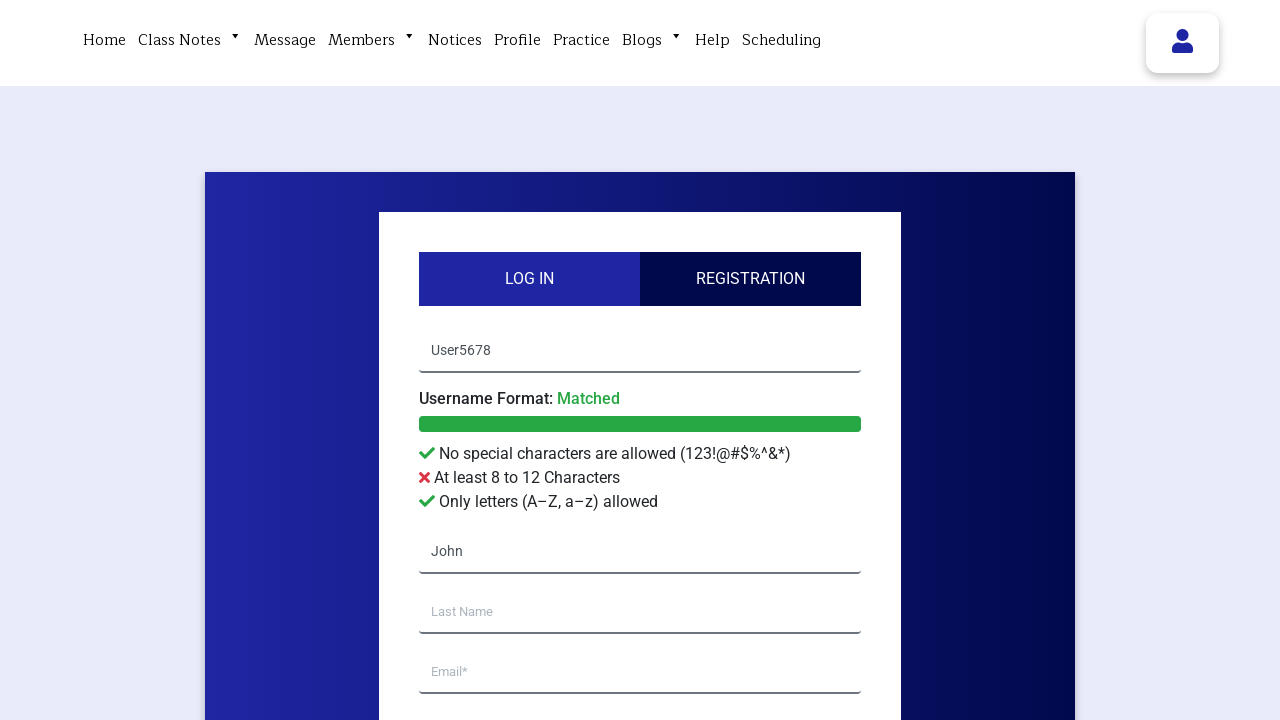

Filled last name field with 'Smith' on input[name='your-last-name']
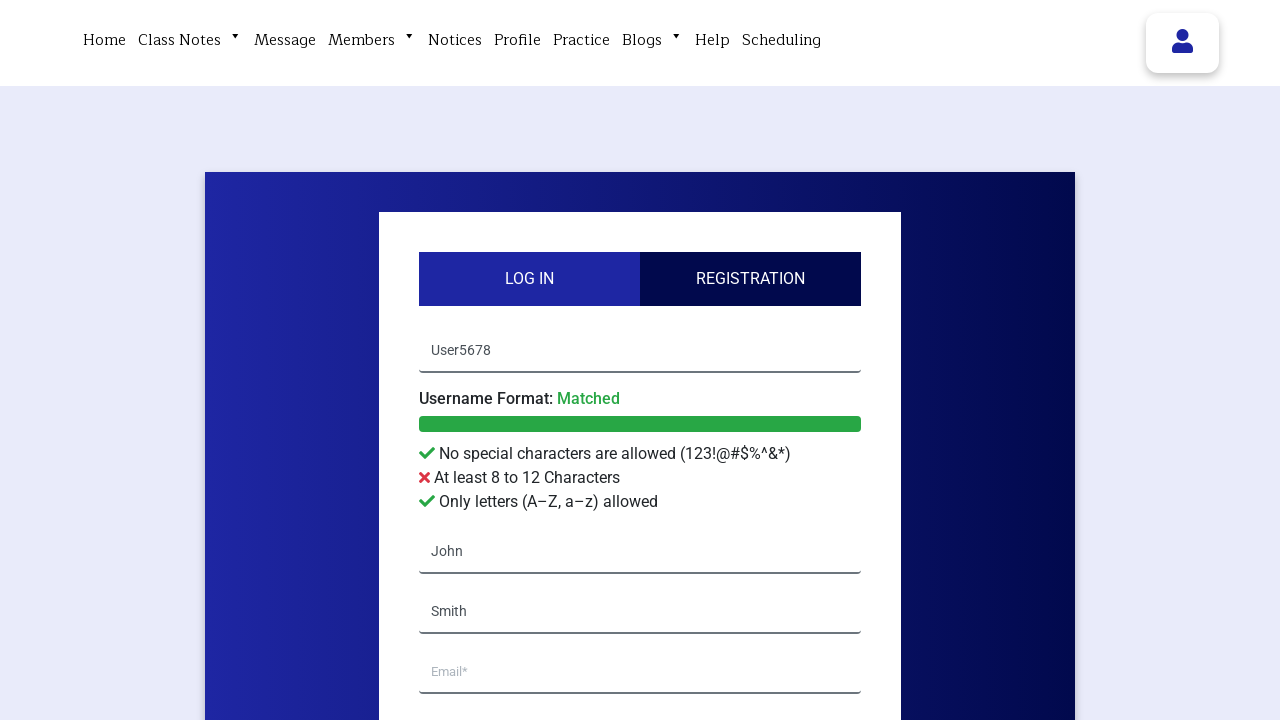

Filled email field with 'johnsmith5678@example.com' on input[name='your-email']
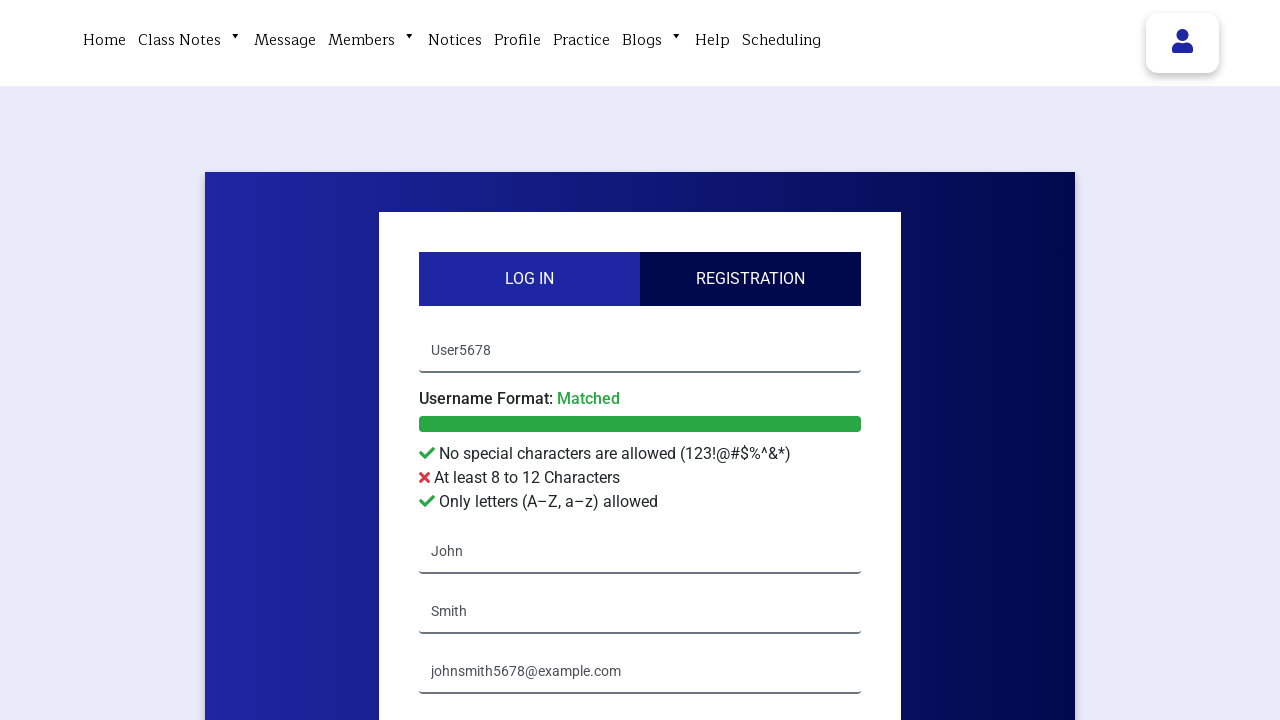

Filled password field with 'SecurePass123!' on input[name='your-password']
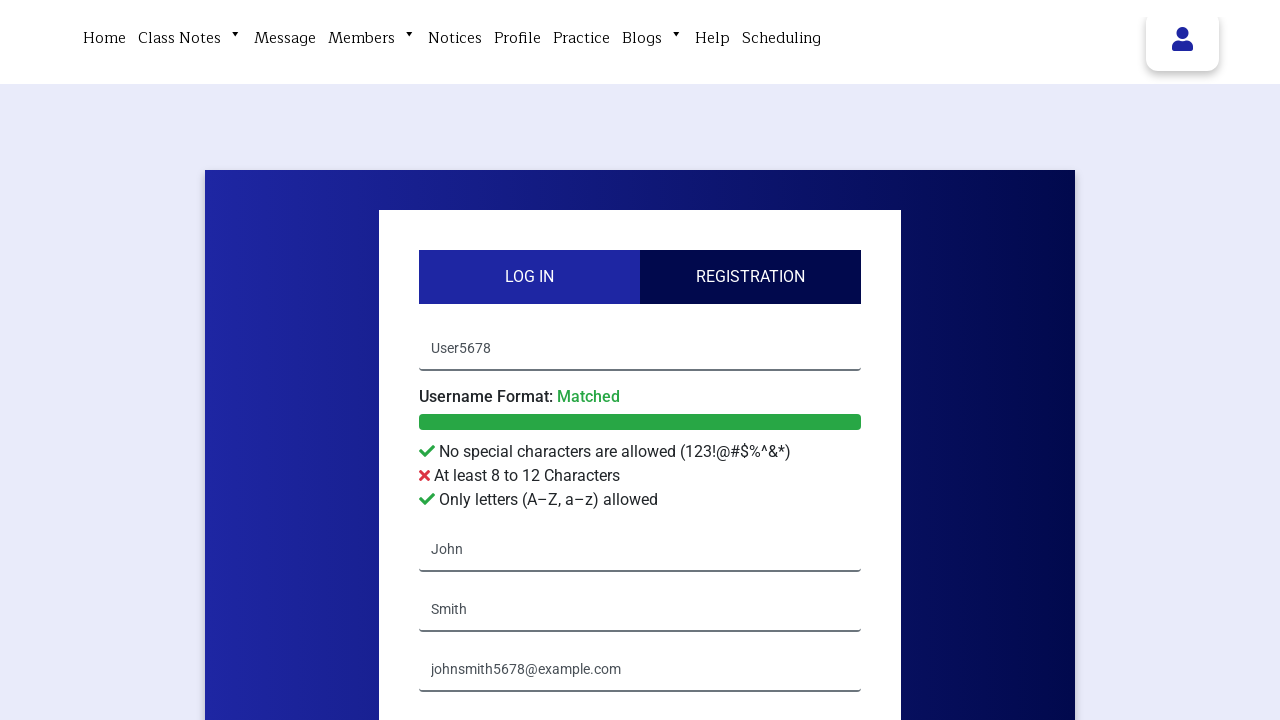

Filled confirm password field with 'SecurePass123!' on input[name='your-confirm-password']
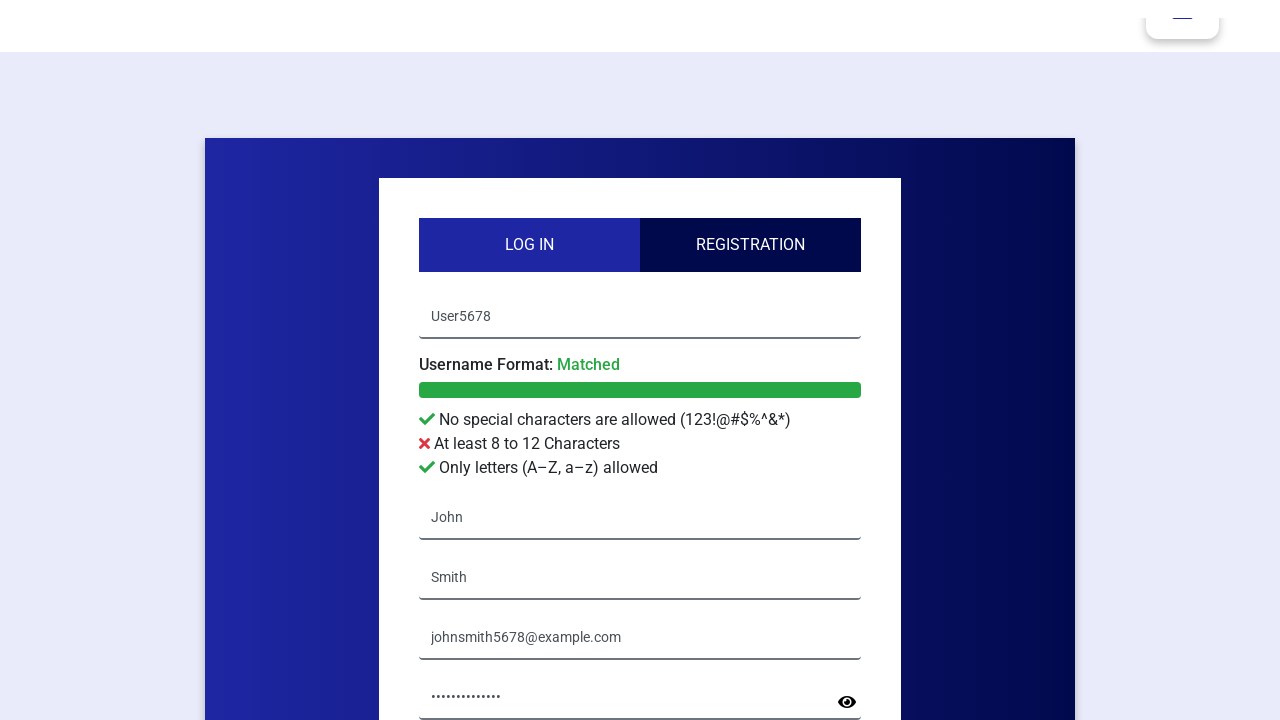

Selected 'Student' from account type dropdown on #your-account-type
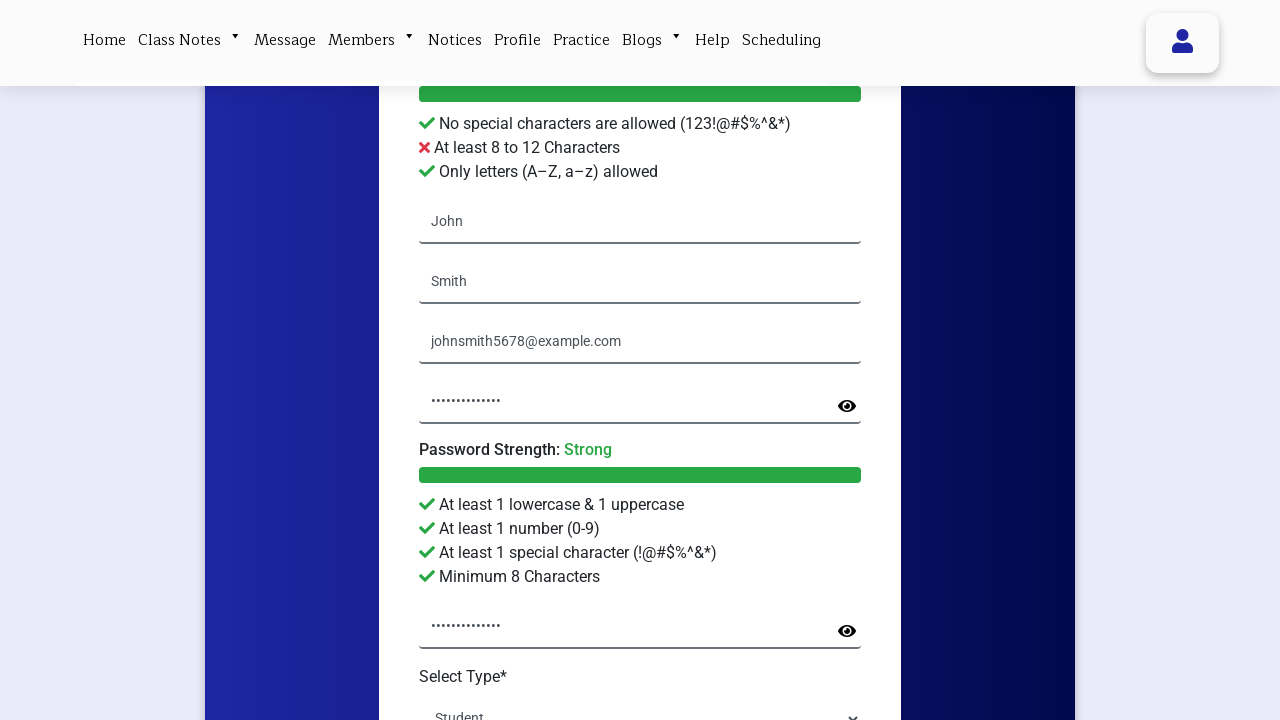

Selected 'United States' from country dropdown on #your-country
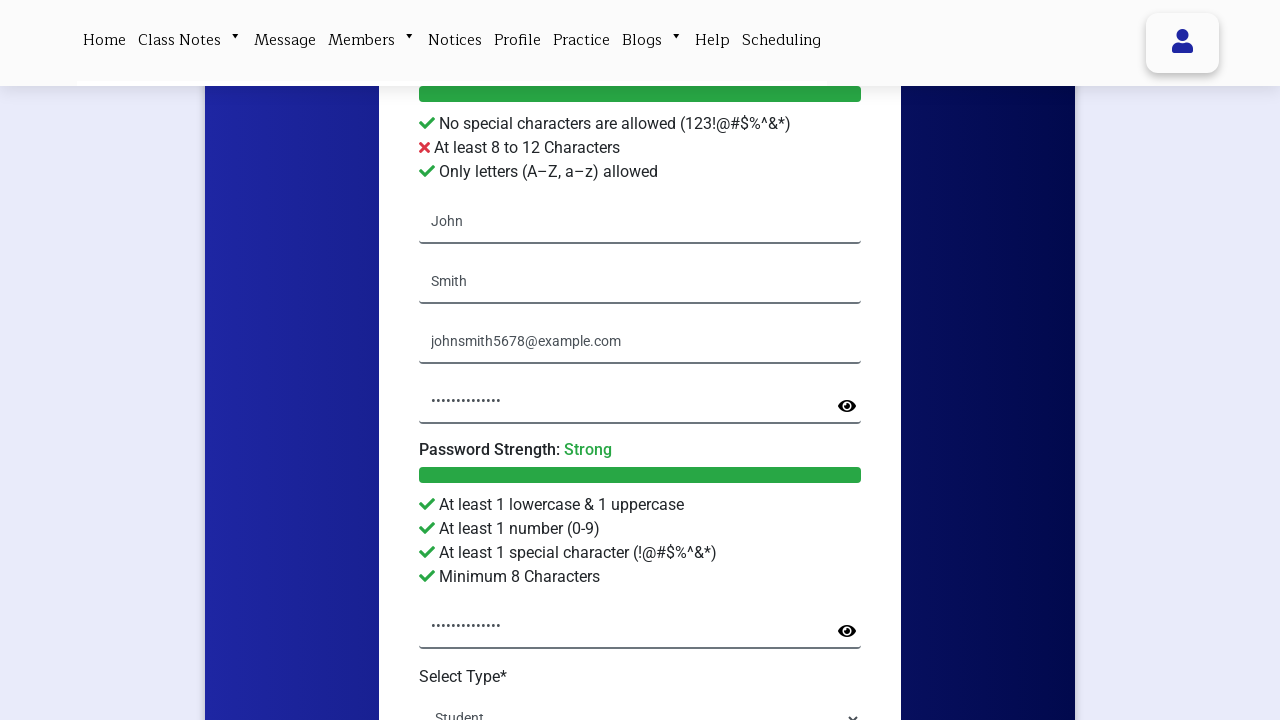

Clicked register button to submit the form at (640, 360) on xpath=/html/body/section/div/div/div/div/div/form/div[9]/button
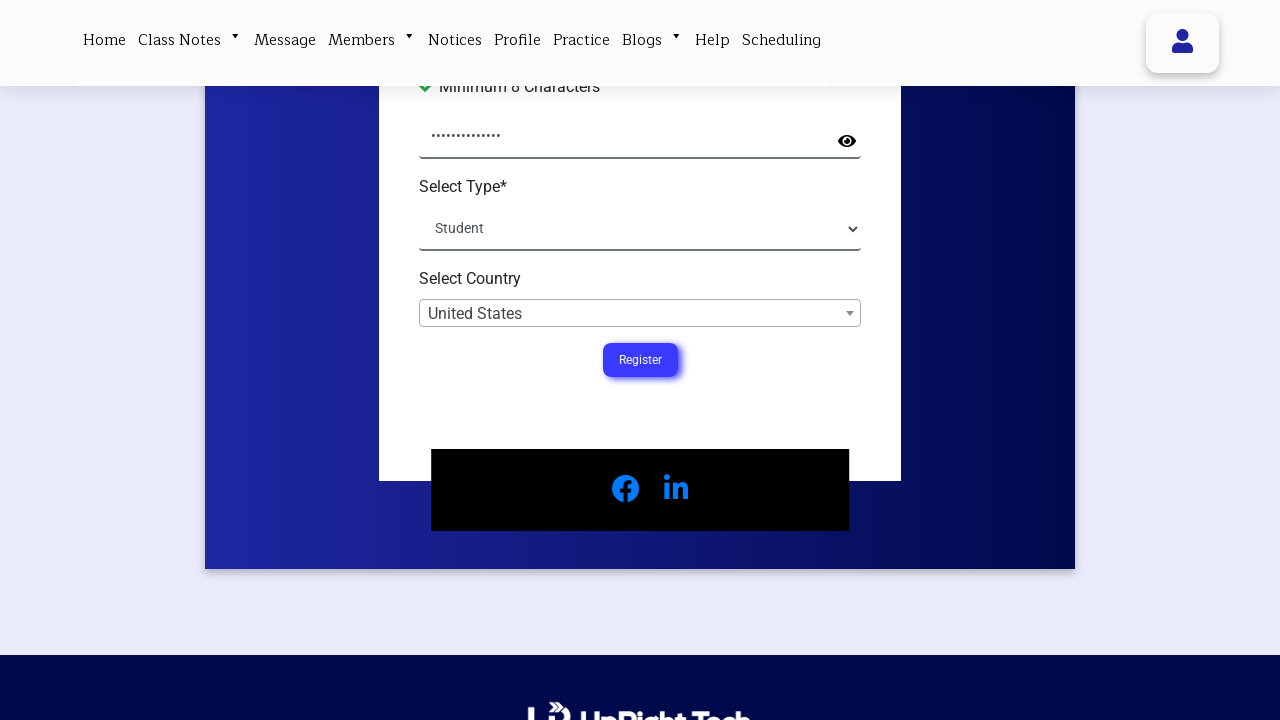

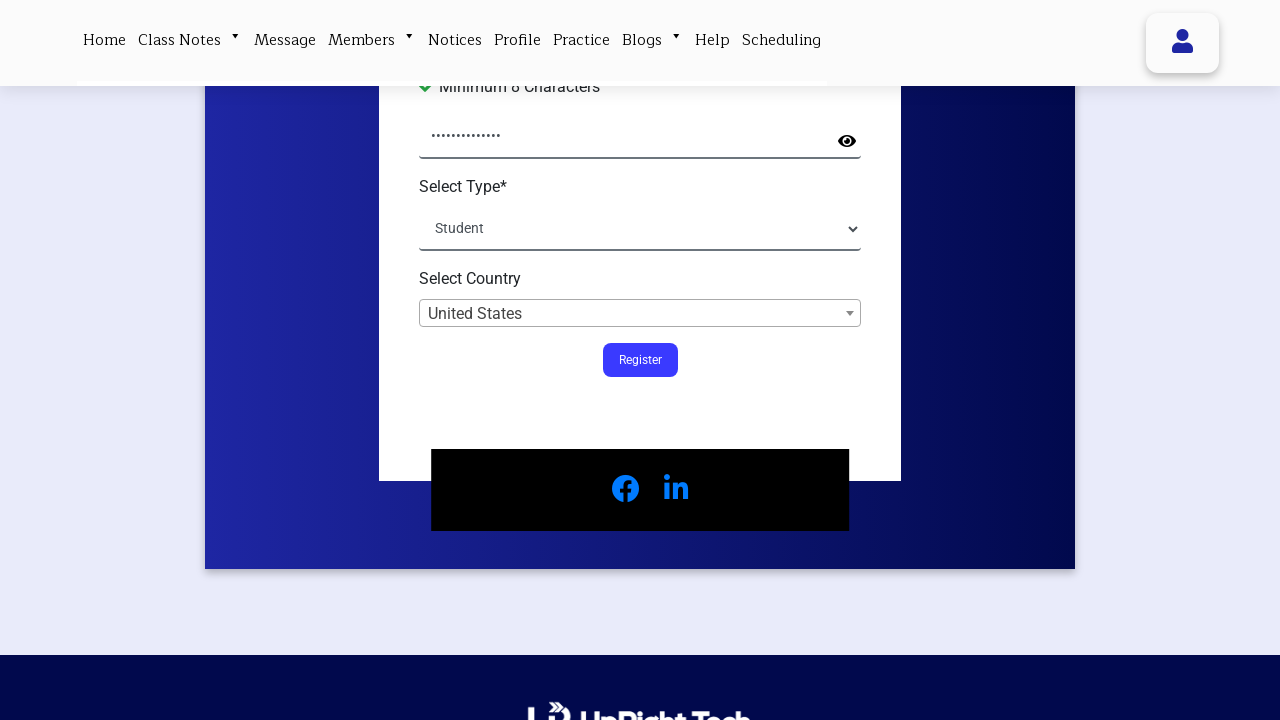